Tests clicking on the Basket link in the header

Starting URL: https://bearstore-testsite.smartbear.com/

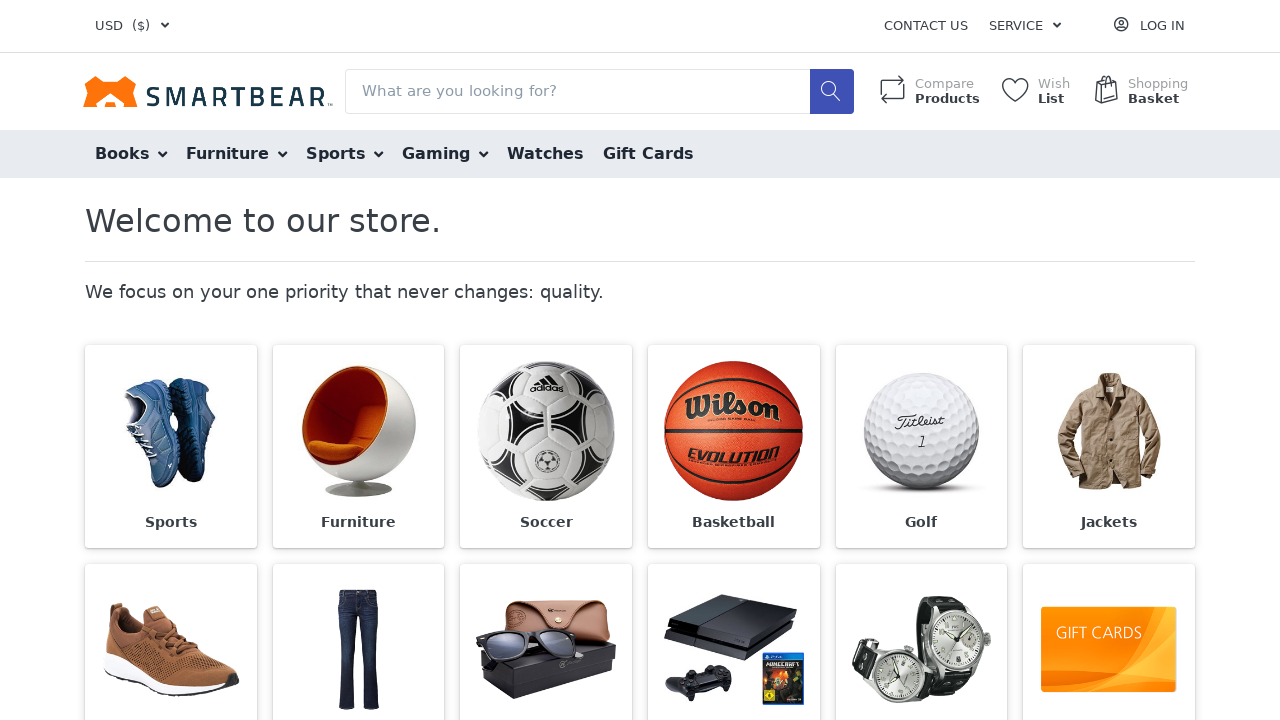

Navigated to Bear Store test site
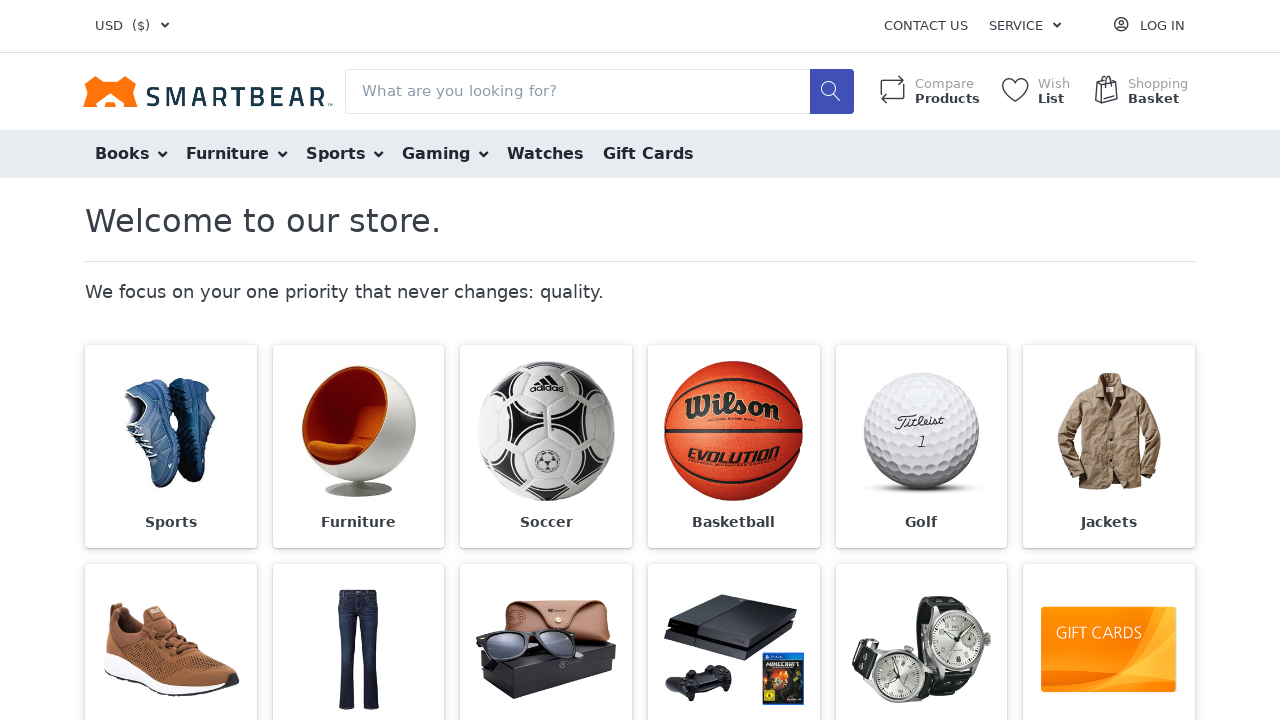

Clicked on Basket link in header at (1154, 99) on strong:text('Basket')
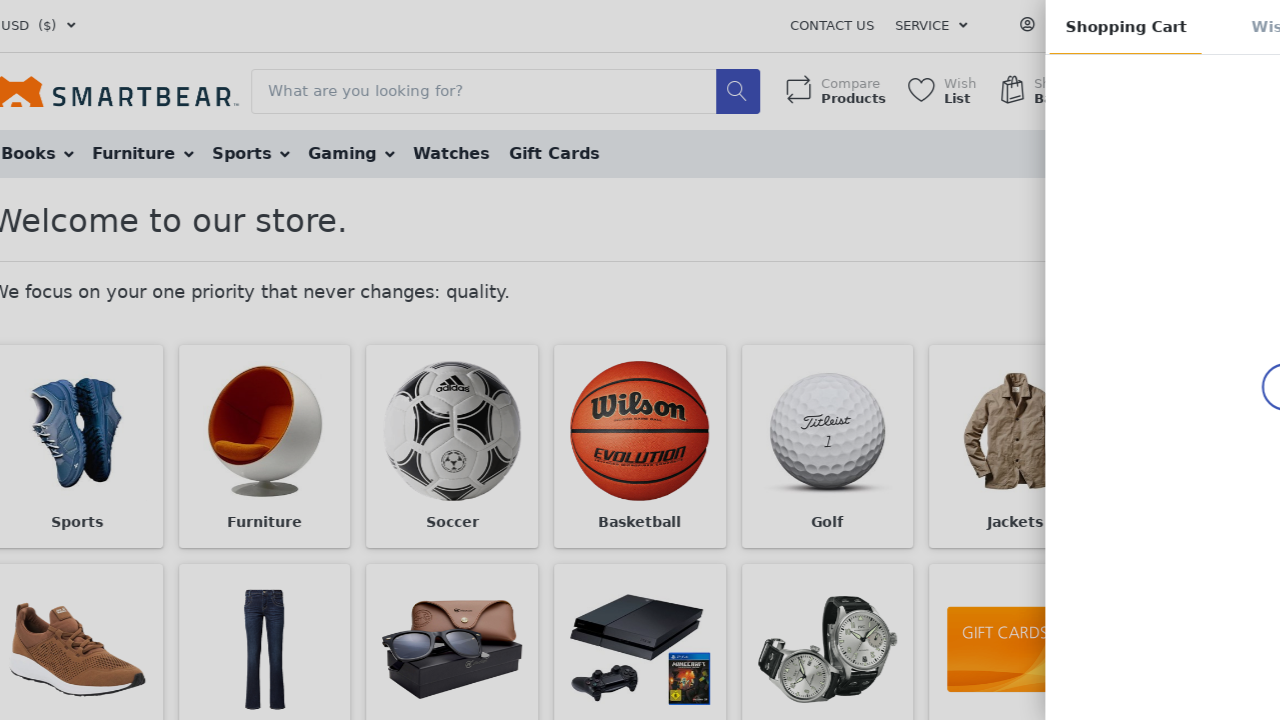

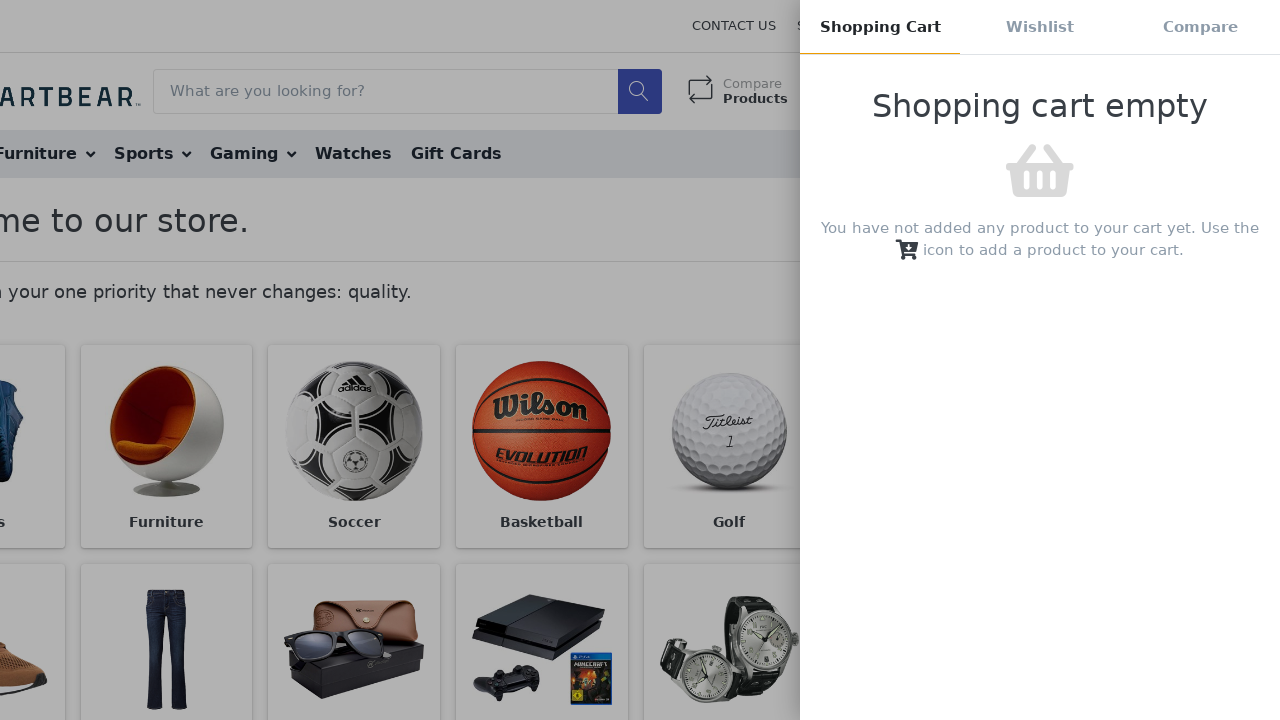